Tests triangle identifier with side 1 as zero, verifying "Not a Triangle" error is displayed

Starting URL: https://testpages.eviltester.com/styled/apps/triangle/triangle001.html

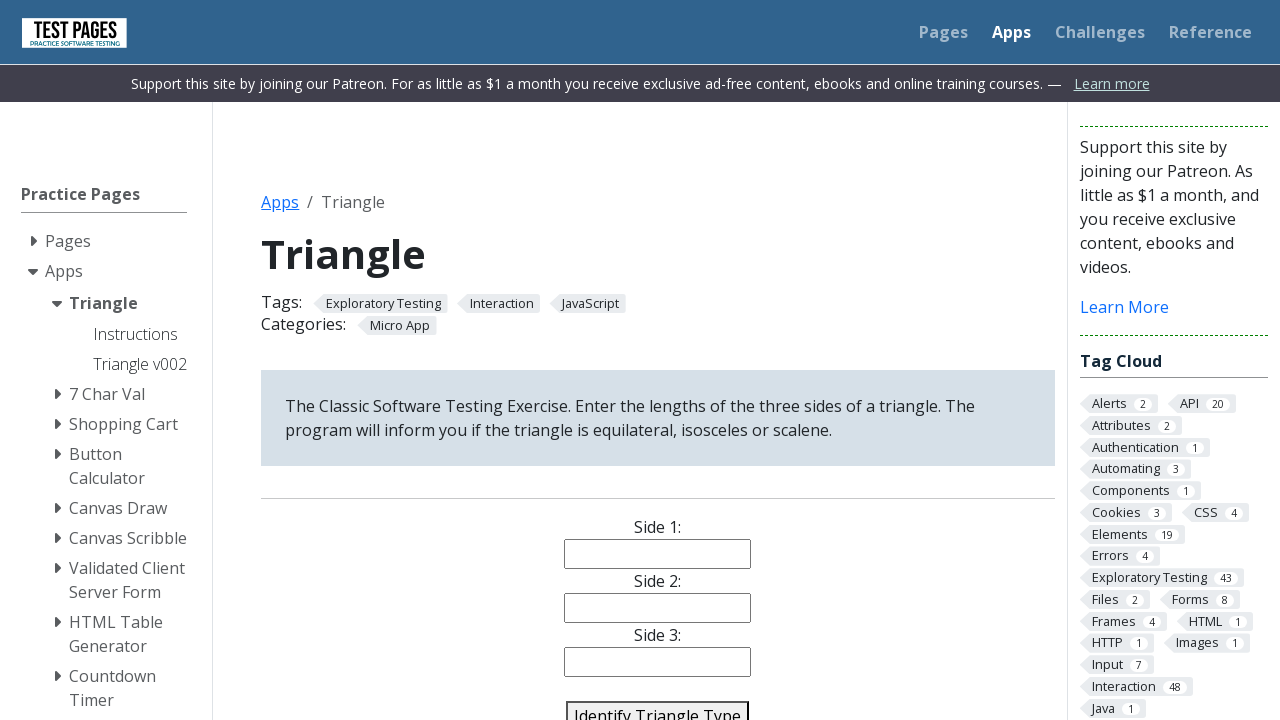

Filled side 1 field with 0 on #side1
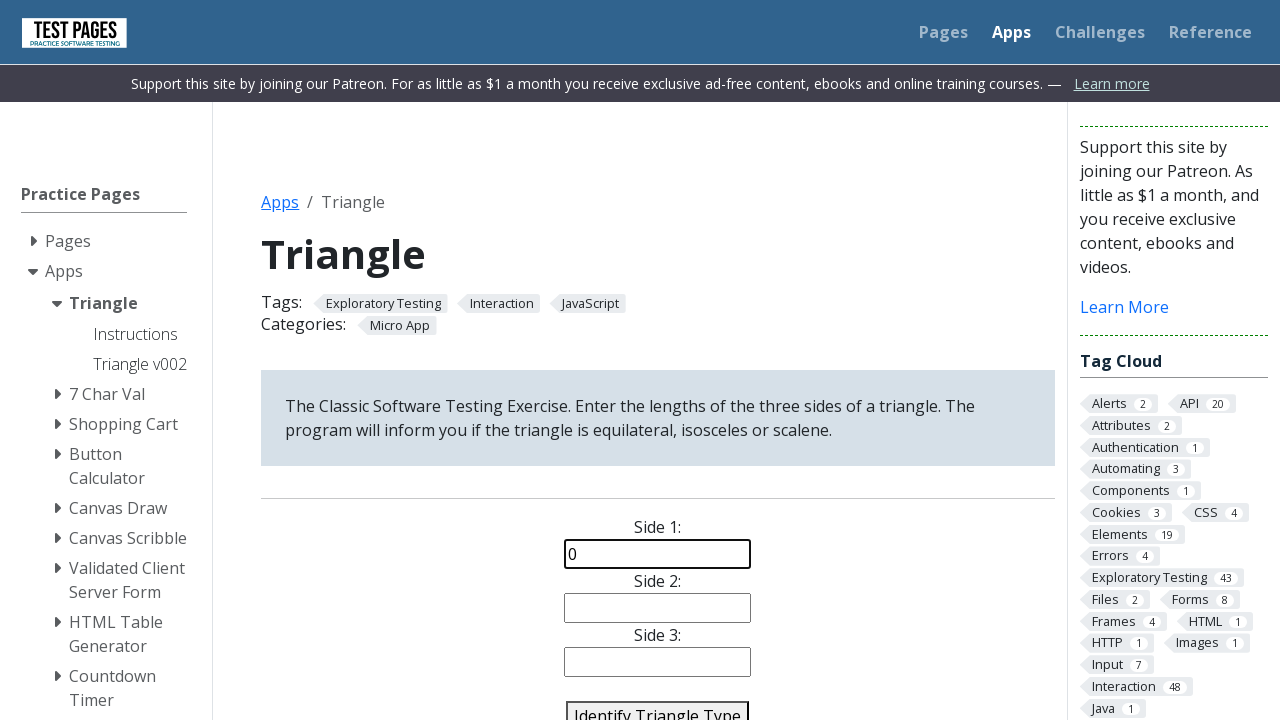

Filled side 2 field with 3 on #side2
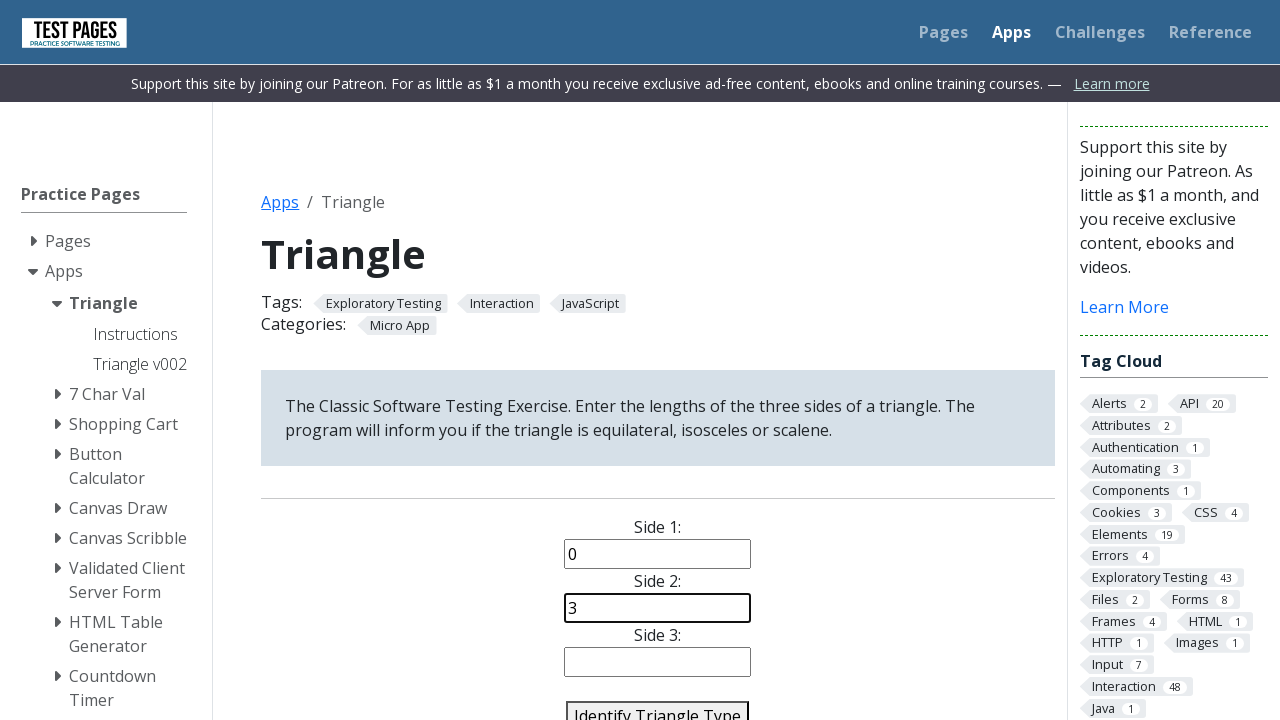

Filled side 3 field with 3 on #side3
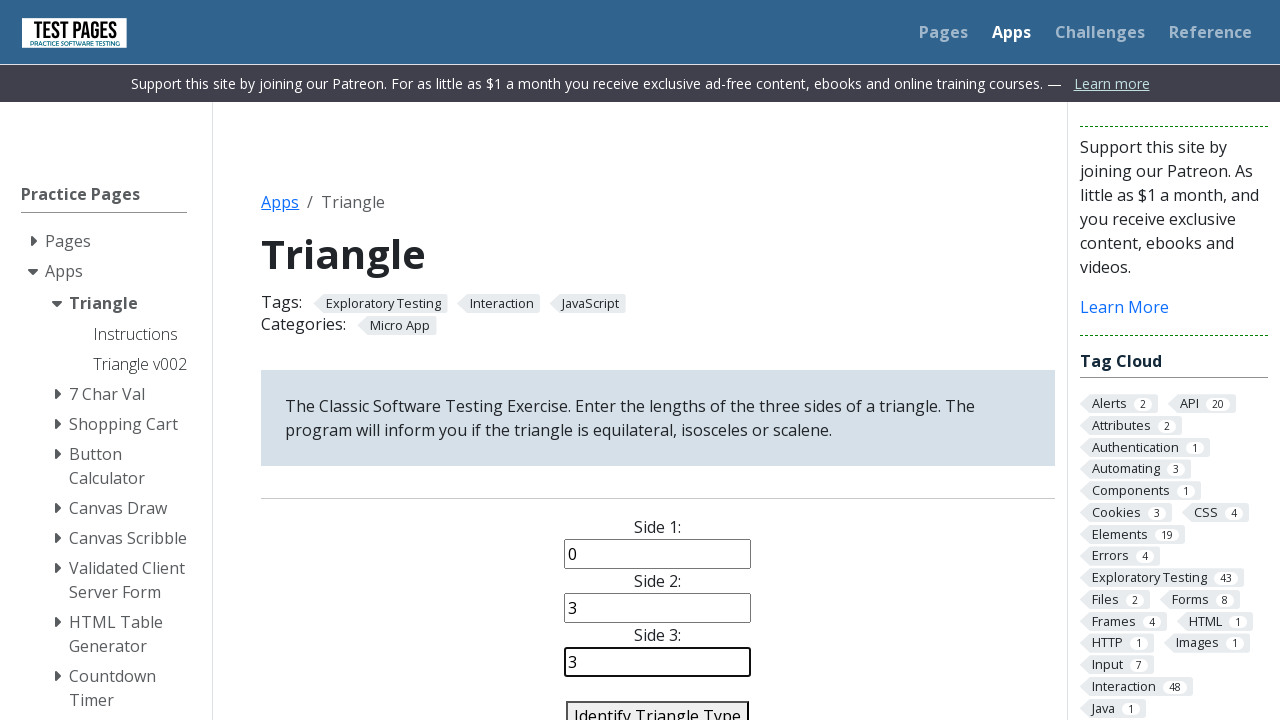

Clicked identify triangle button at (658, 705) on #identify-triangle-action
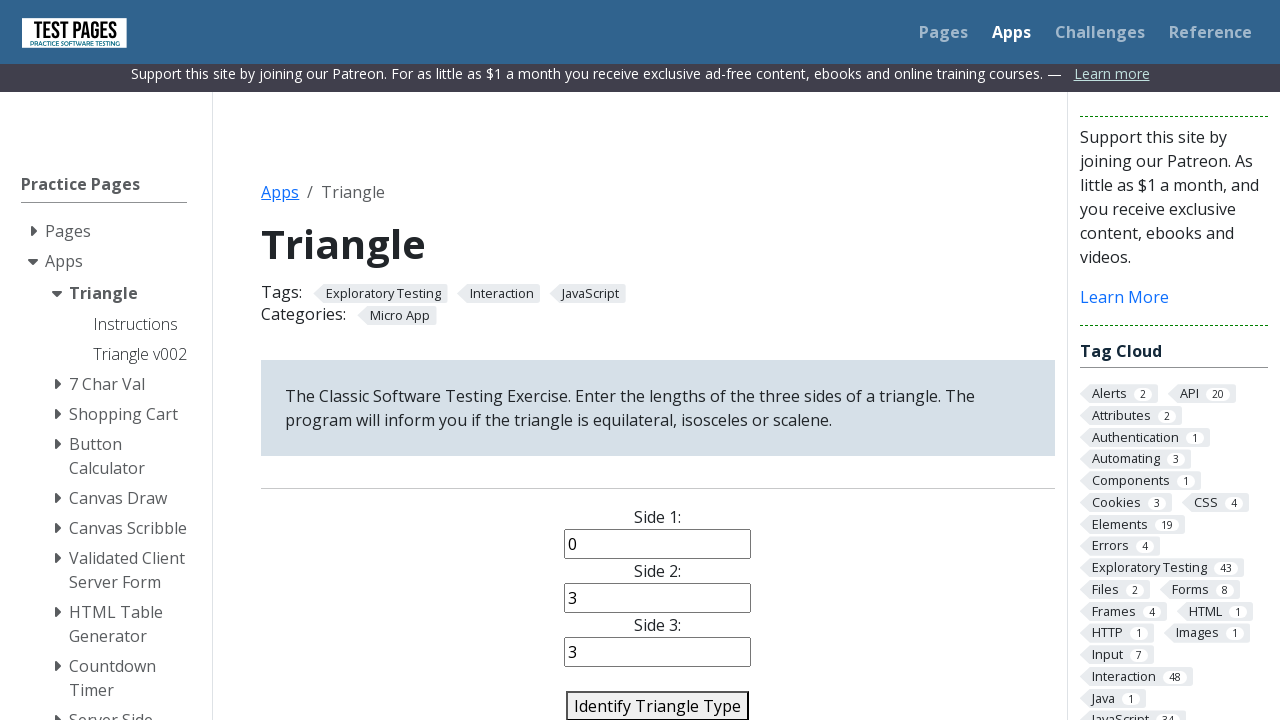

Triangle type result element loaded
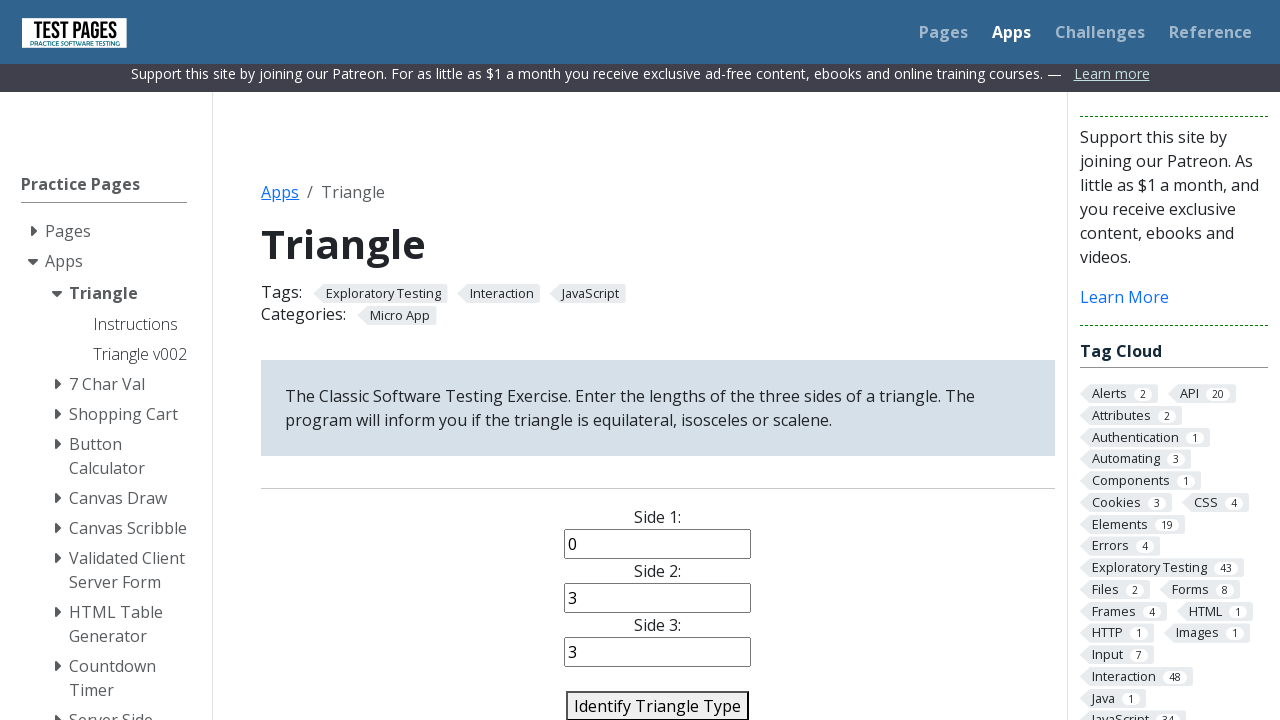

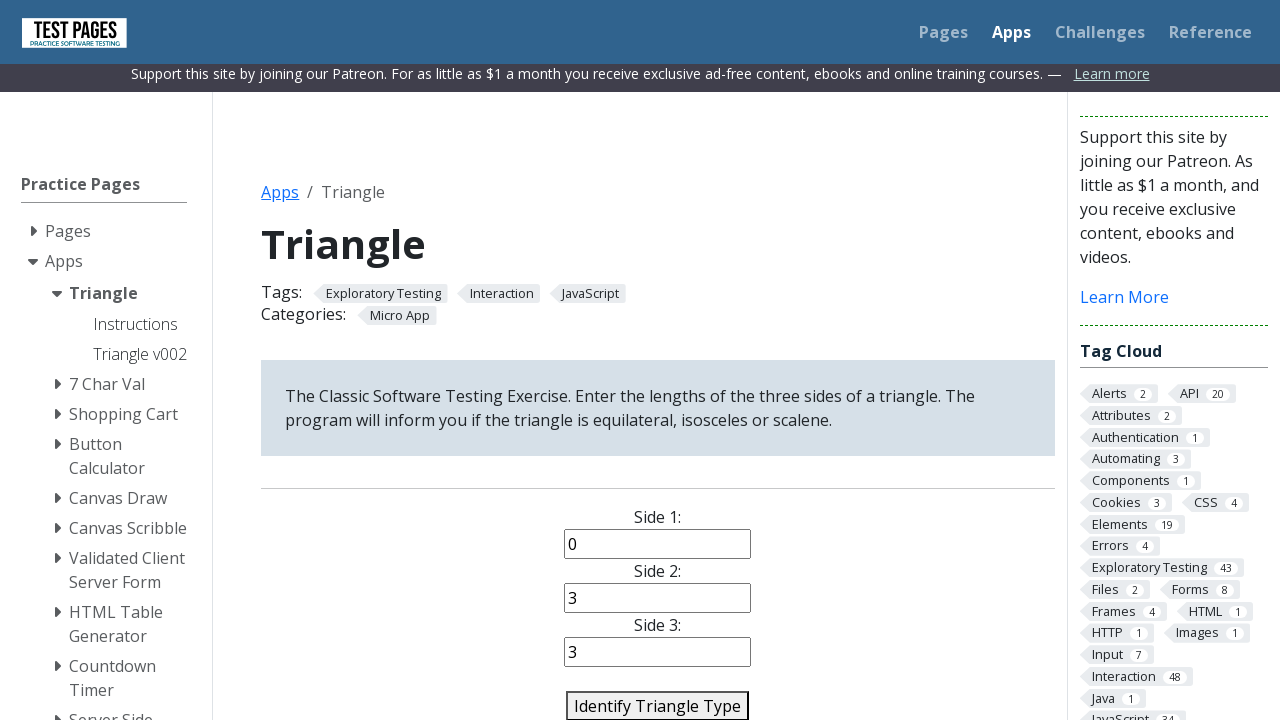